Tests JavaScript confirmation dialog handling by clicking a button that triggers a confirm dialog and accepting it

Starting URL: https://testautomationpractice.blogspot.com/

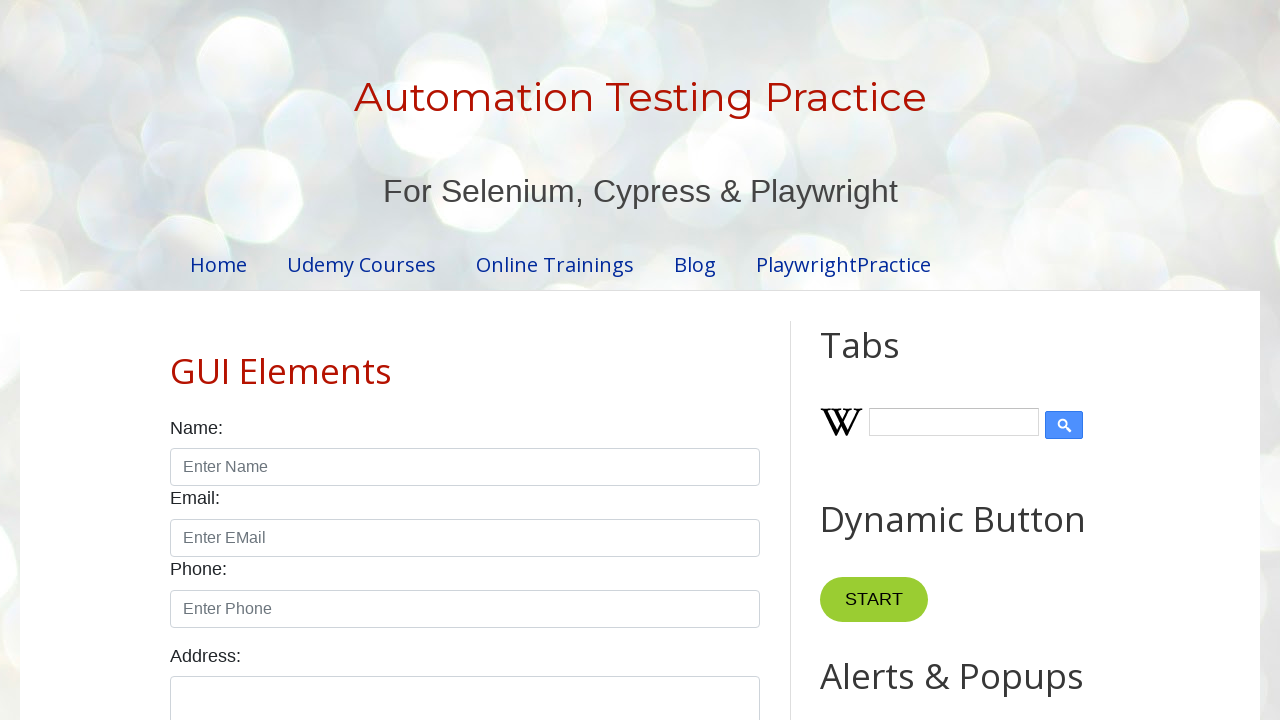

Accepted confirmation dialog
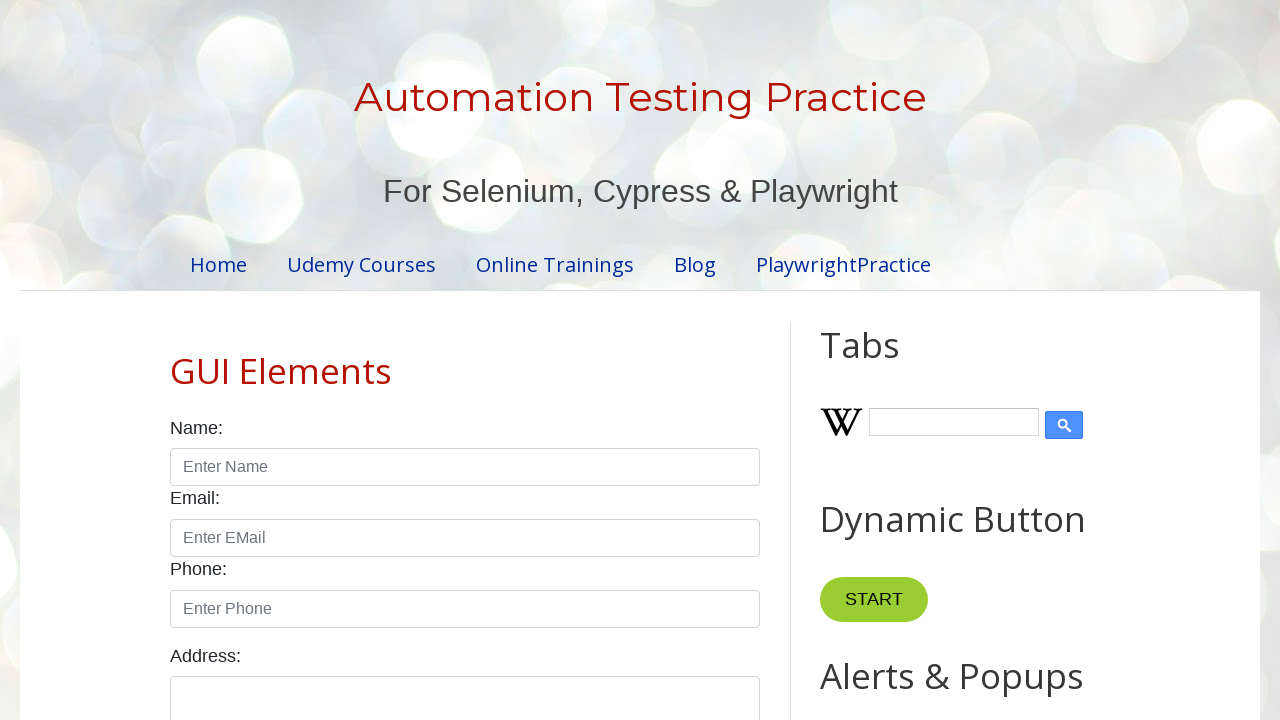

Clicked confirm button to trigger confirmation dialog at (912, 360) on #confirmBtn
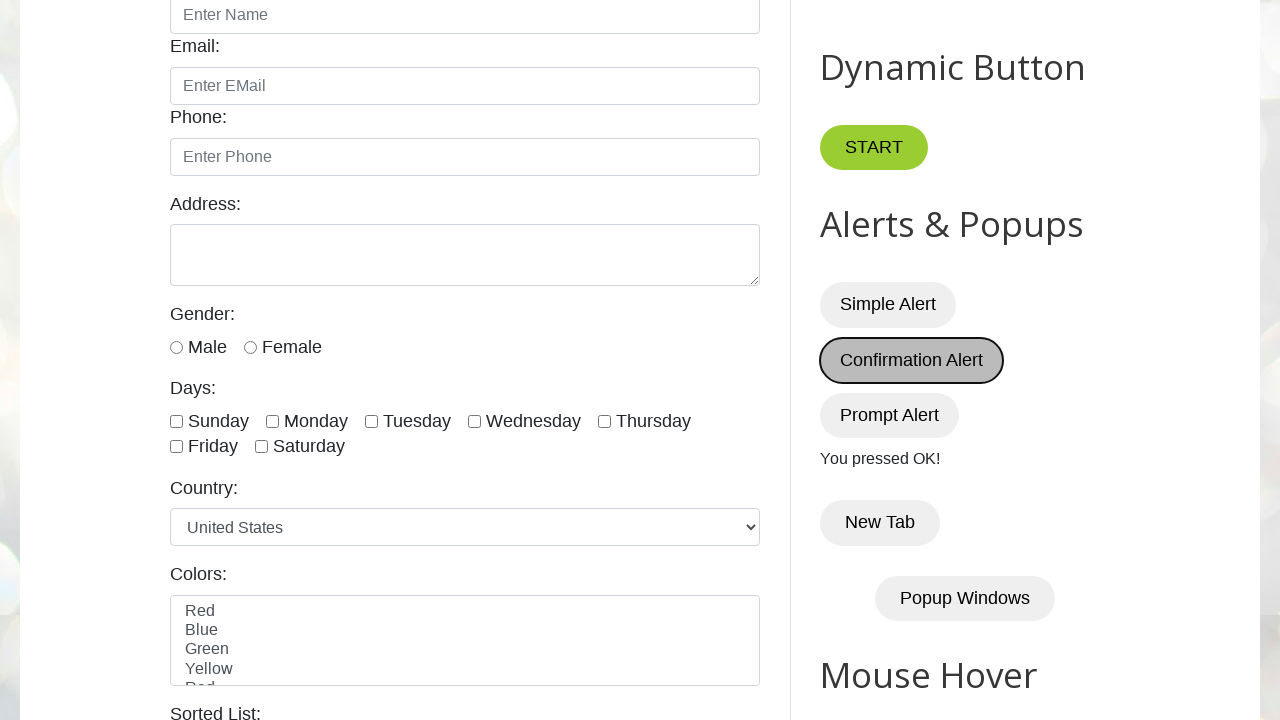

Waited for confirmation dialog to be handled
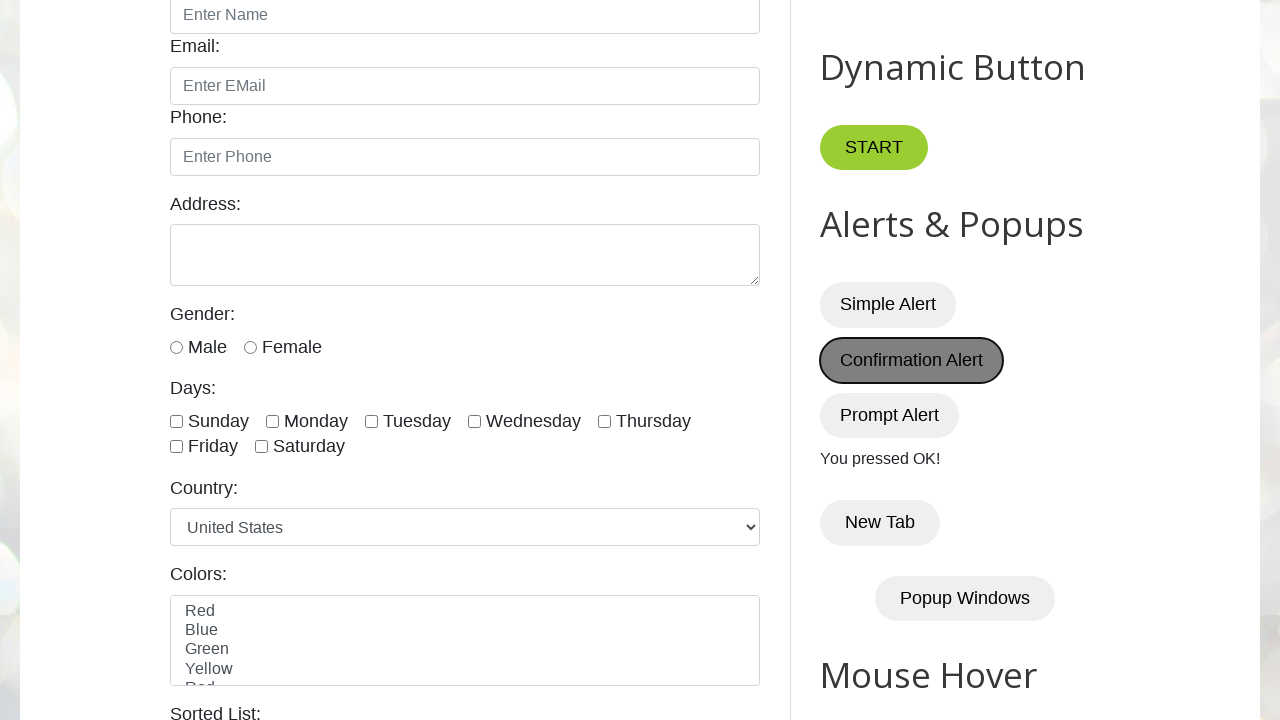

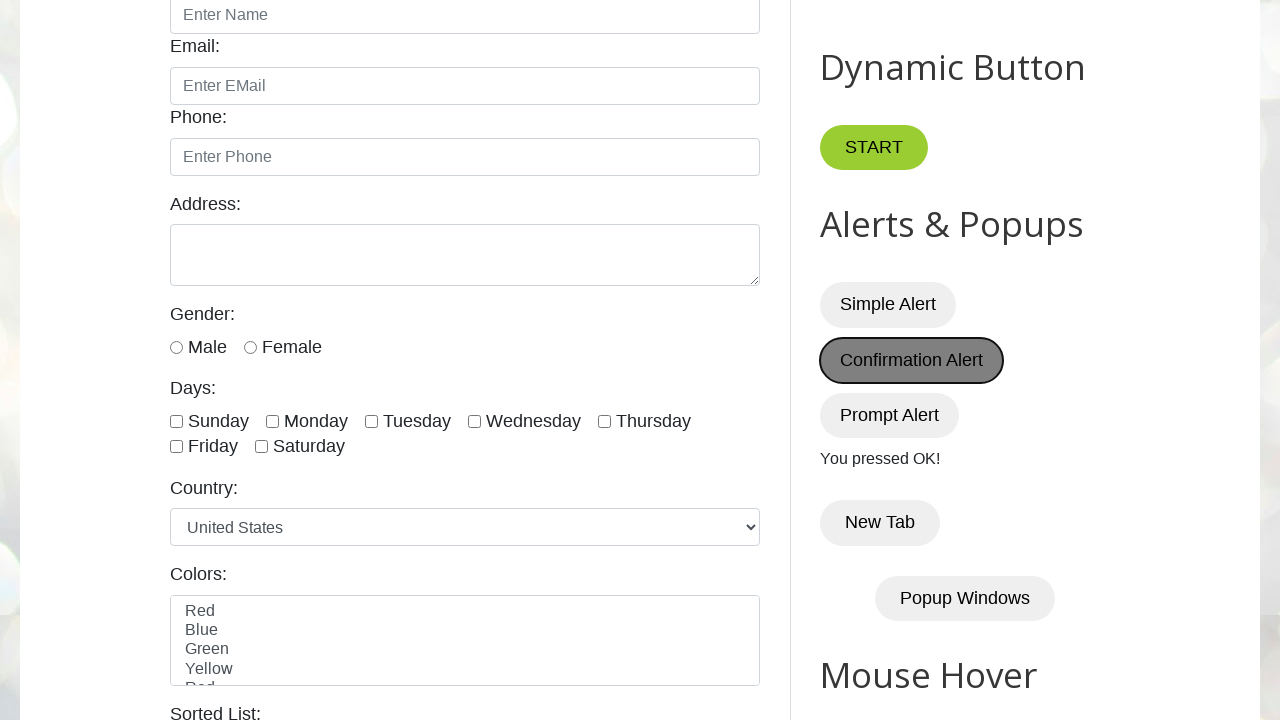